Automates interaction with Seoul government statistics website by selecting time period options (year range 2019-2020), unchecking monthly view, checking yearly view, searching, and performing matrix/pivot transformations on the data table.

Starting URL: https://stat.eseoul.go.kr/statHtml/statHtml.do?orgId=201&tblId=DT_201004_I020004&conn_path=I2&obj_var_id=&up_itm_id=

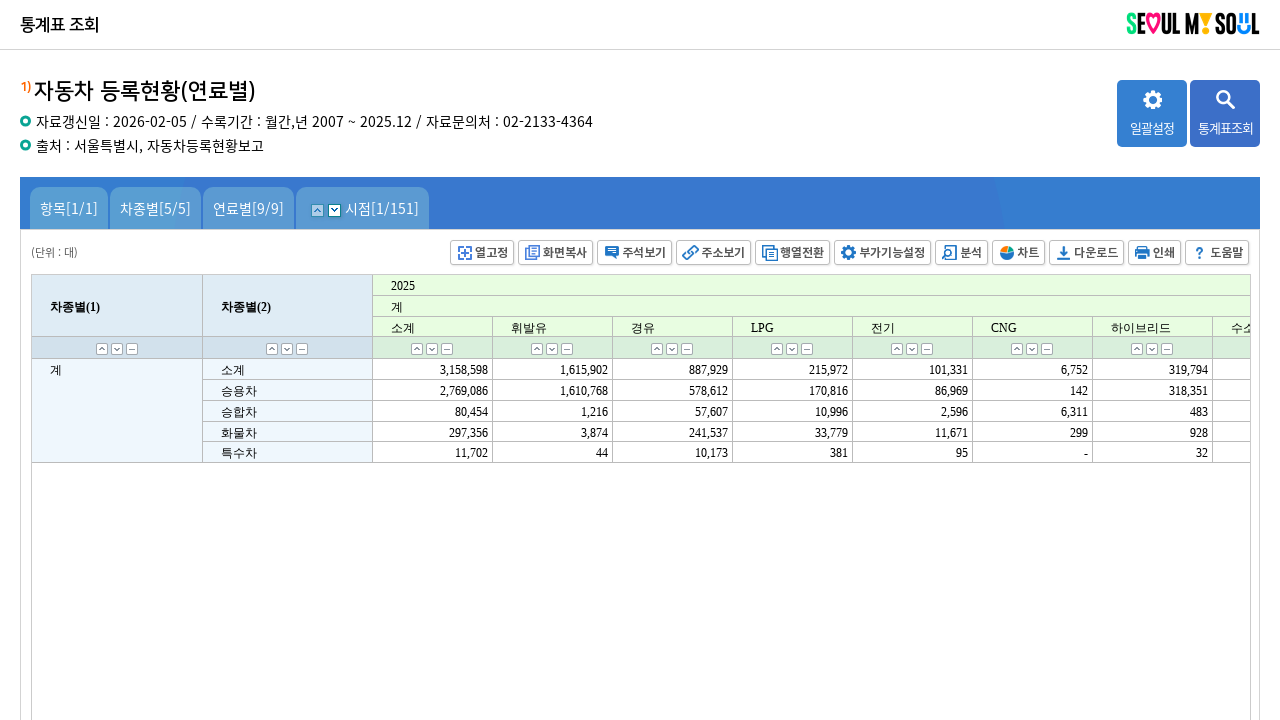

Clicked on time period tab (시점) at (382, 208) on xpath=//*[@id="tabTimeText"]/a
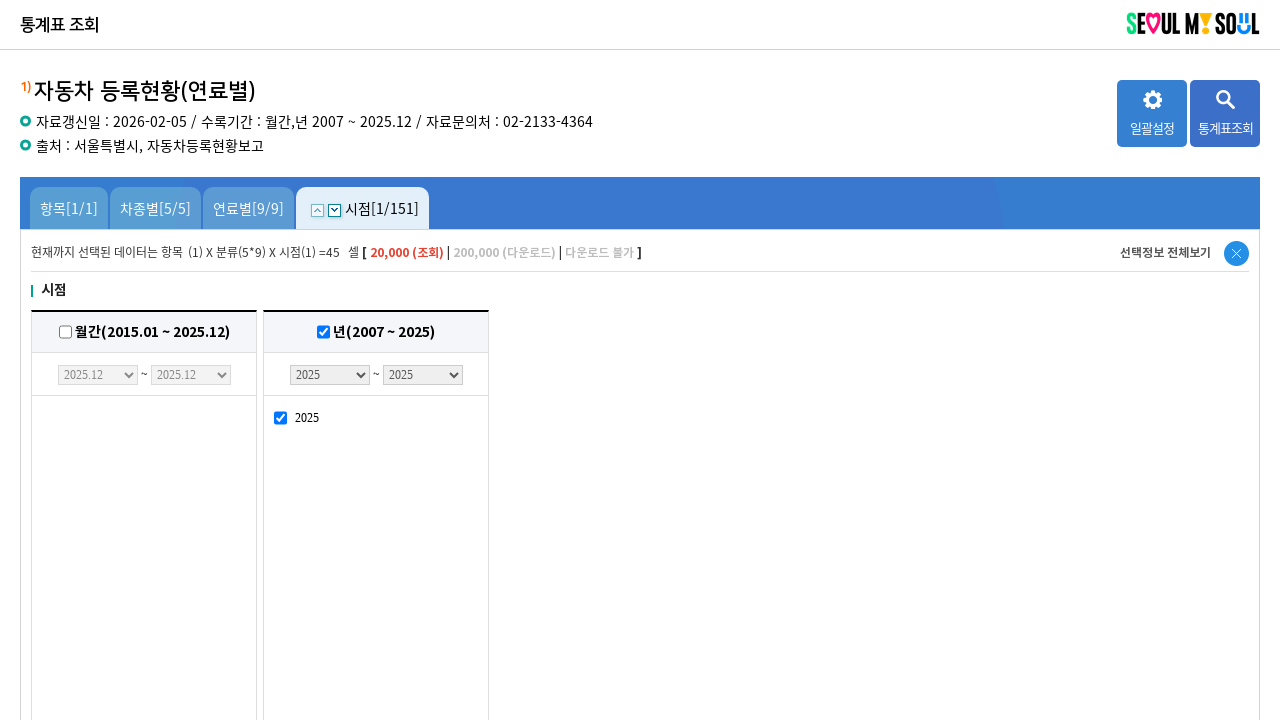

Waited 2 seconds for time period tab to load
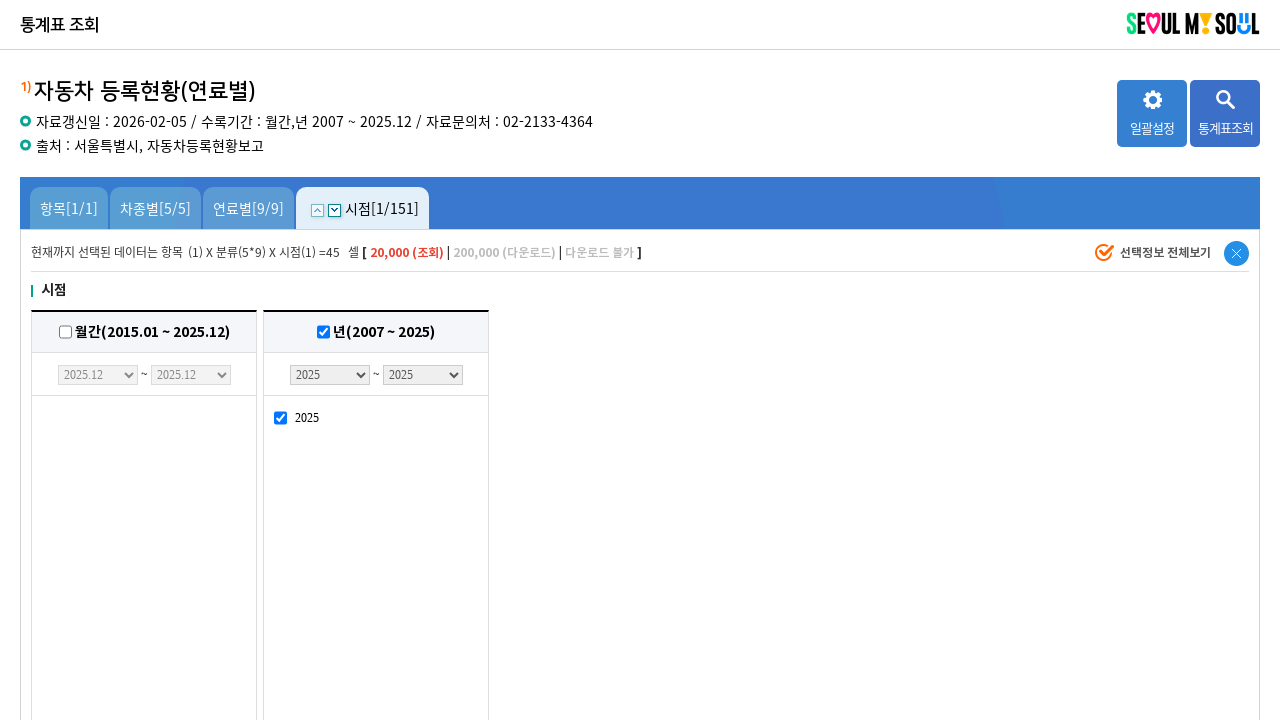

Located monthly checkbox element
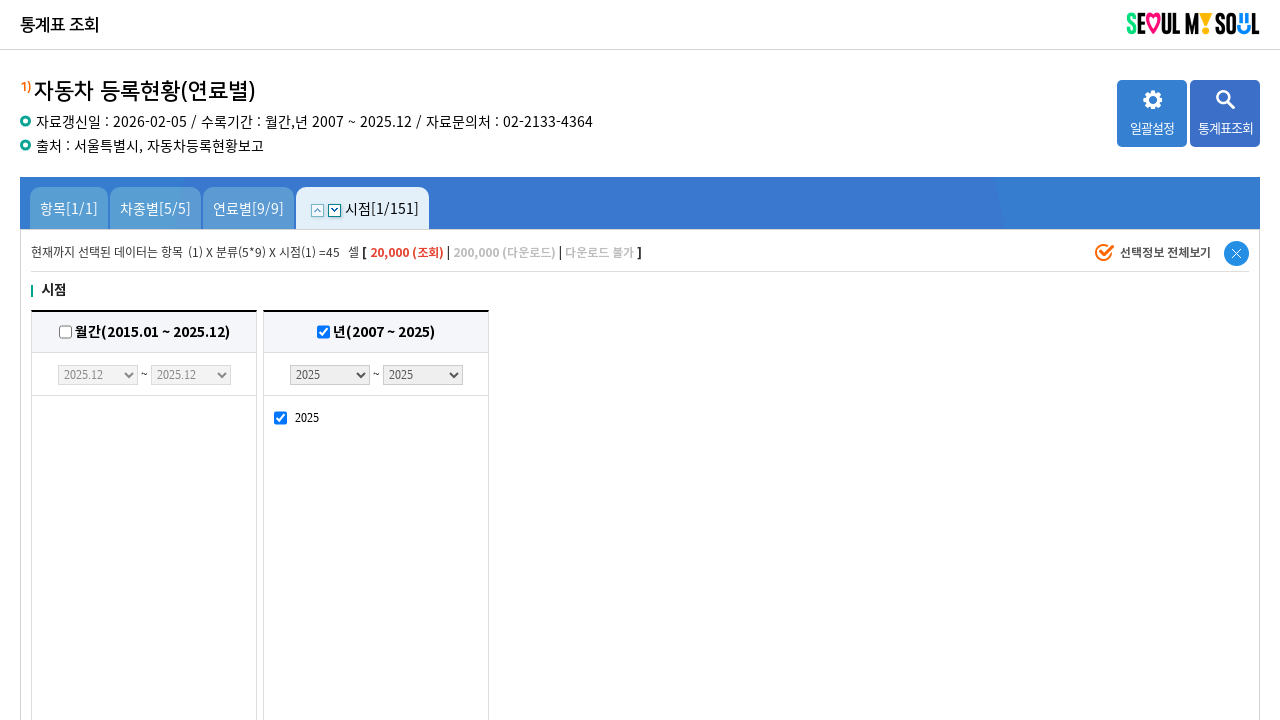

Located yearly checkbox element
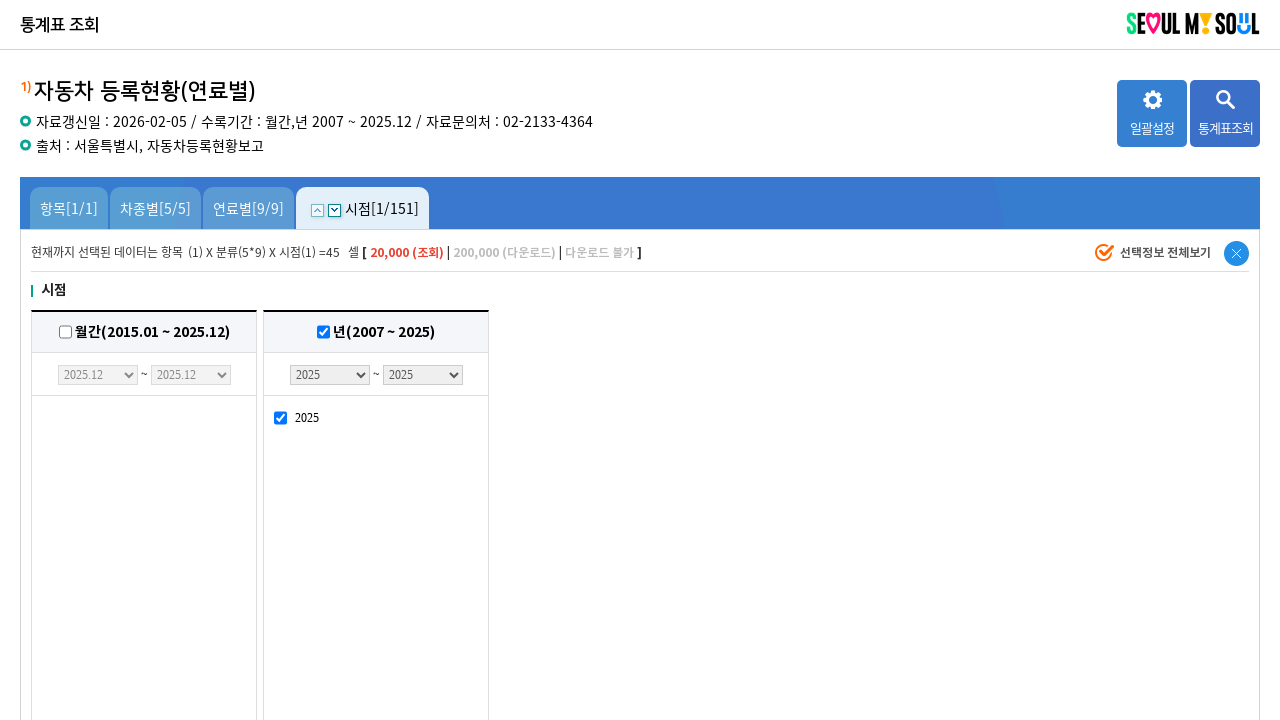

Selected start year 2019 from dropdown on //div[@id='timeY']//select[@title='시작 시점']
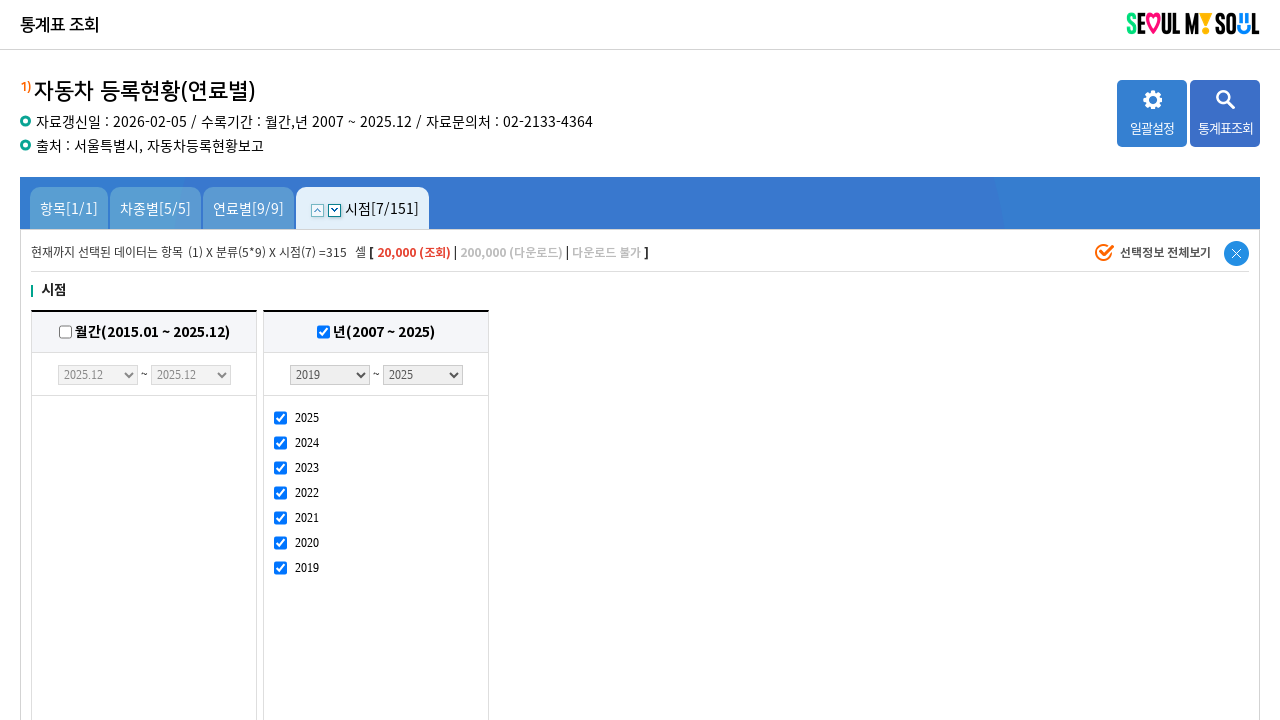

Waited 2 seconds after selecting start year
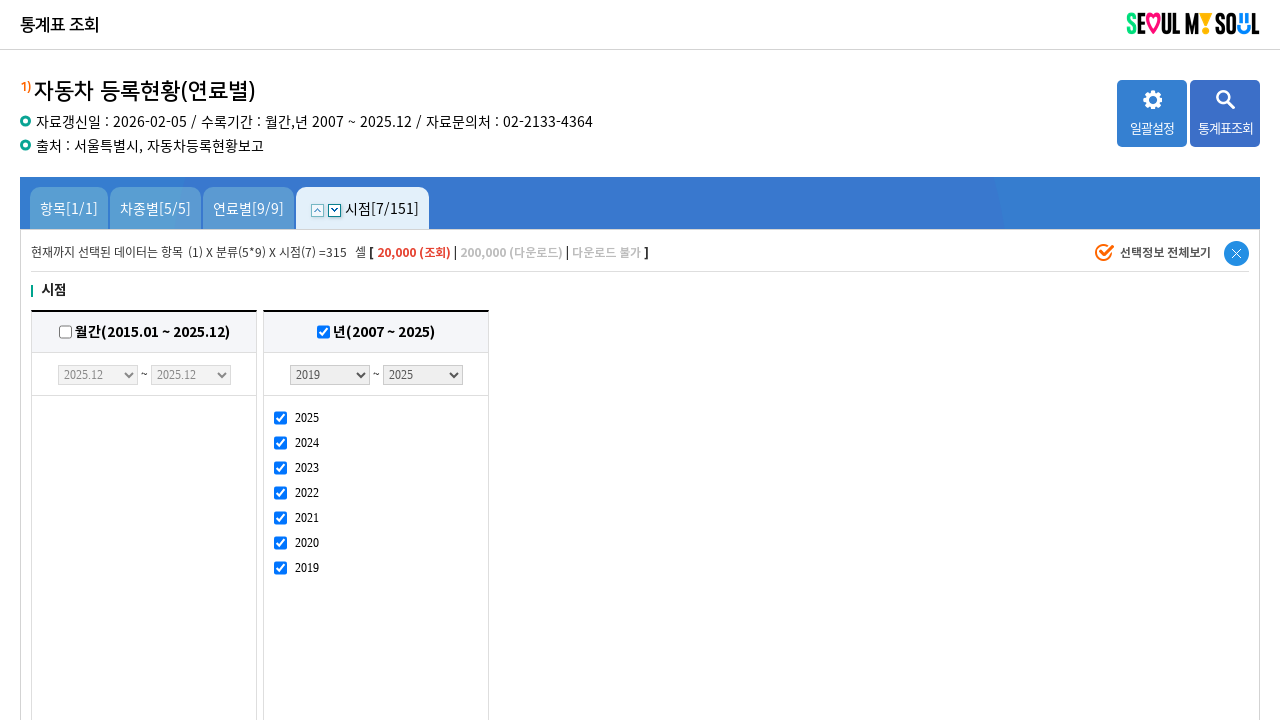

Selected end year 2020 from dropdown on //div[@id='timeY']//select[@title='마지막 시점']
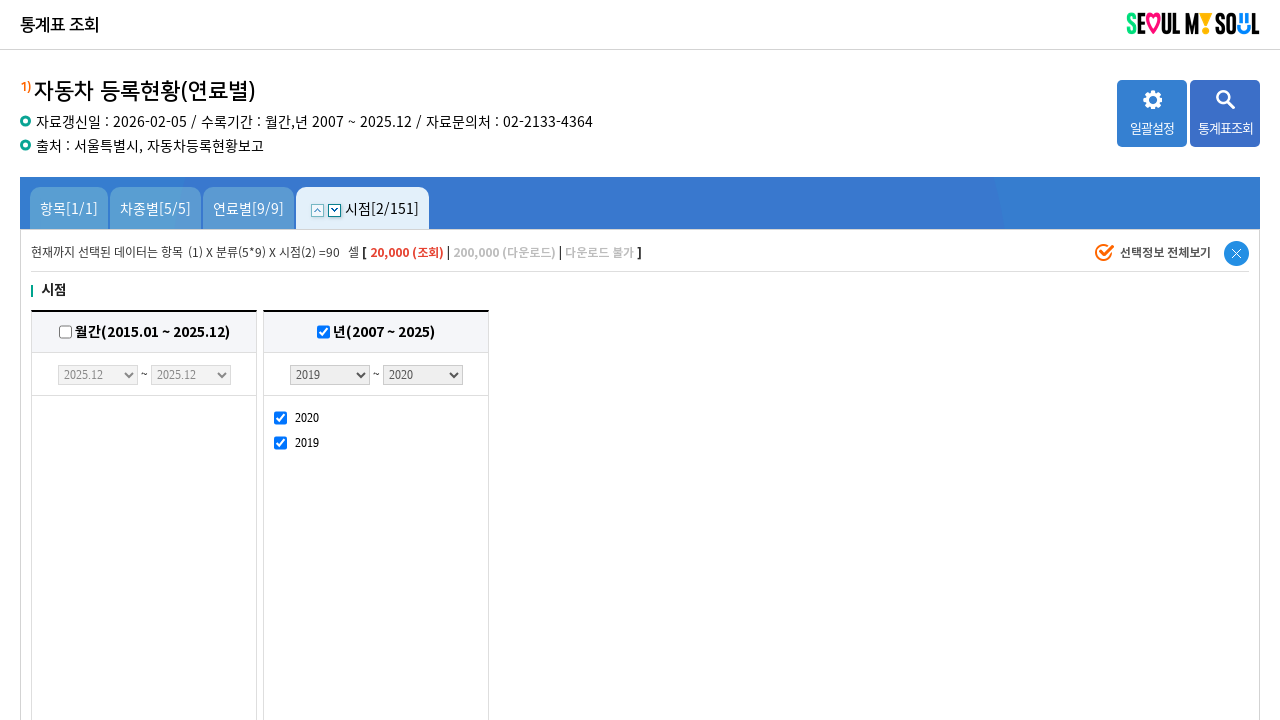

Waited 2 seconds after selecting end year
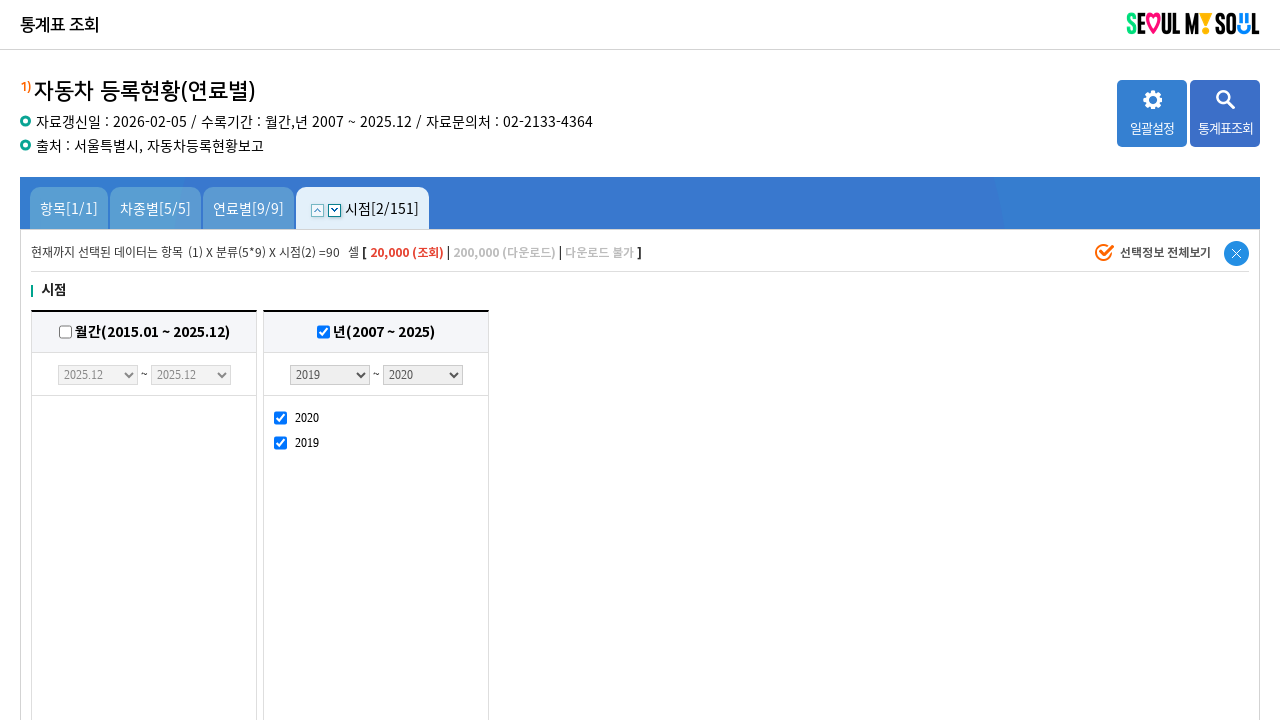

Clicked search button to apply time period filters at (1225, 113) on xpath=//*[@id="searchStat"]
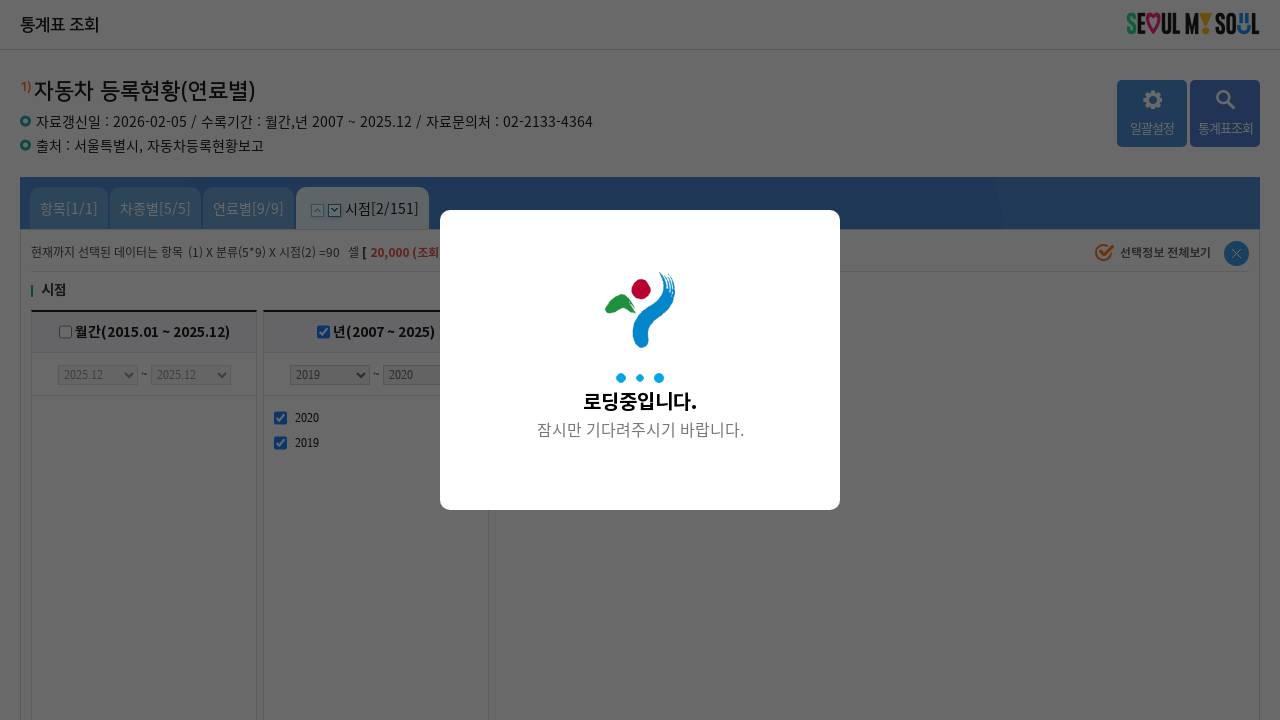

Waited 5 seconds for search results to load
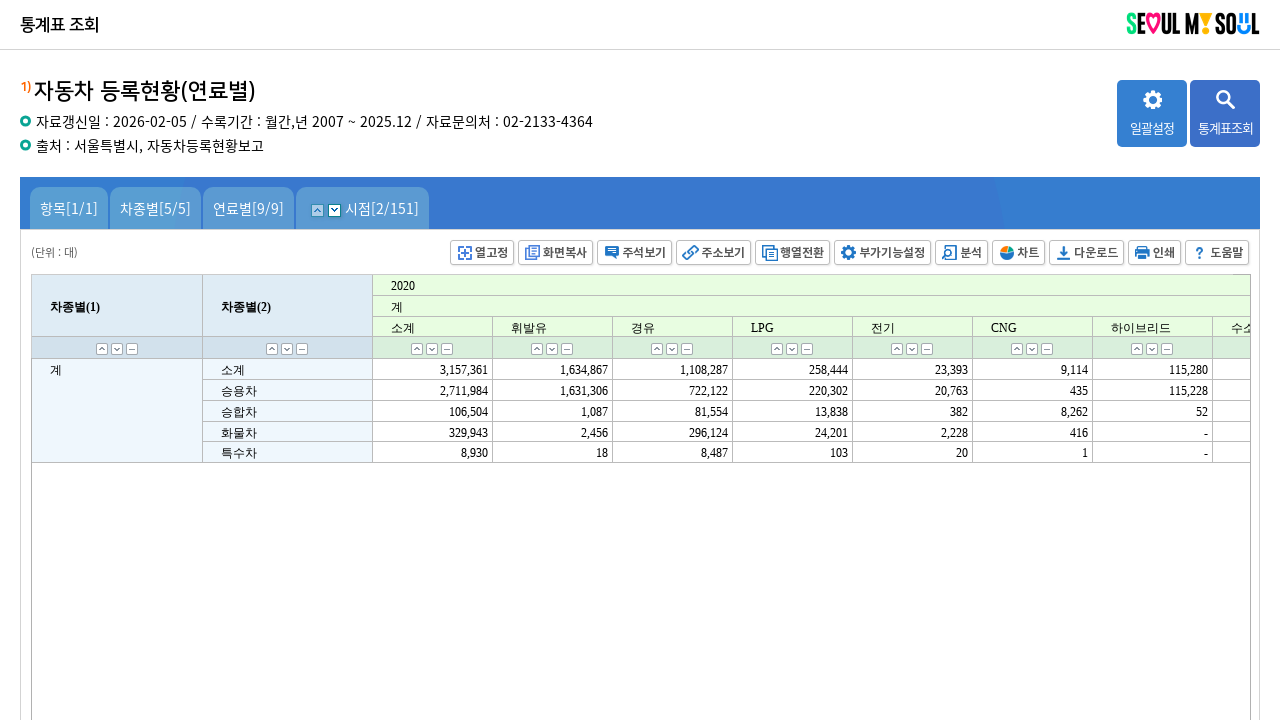

Clicked matrix transformation button at (792, 252) on xpath=//*[@id="ico_swap"]/a
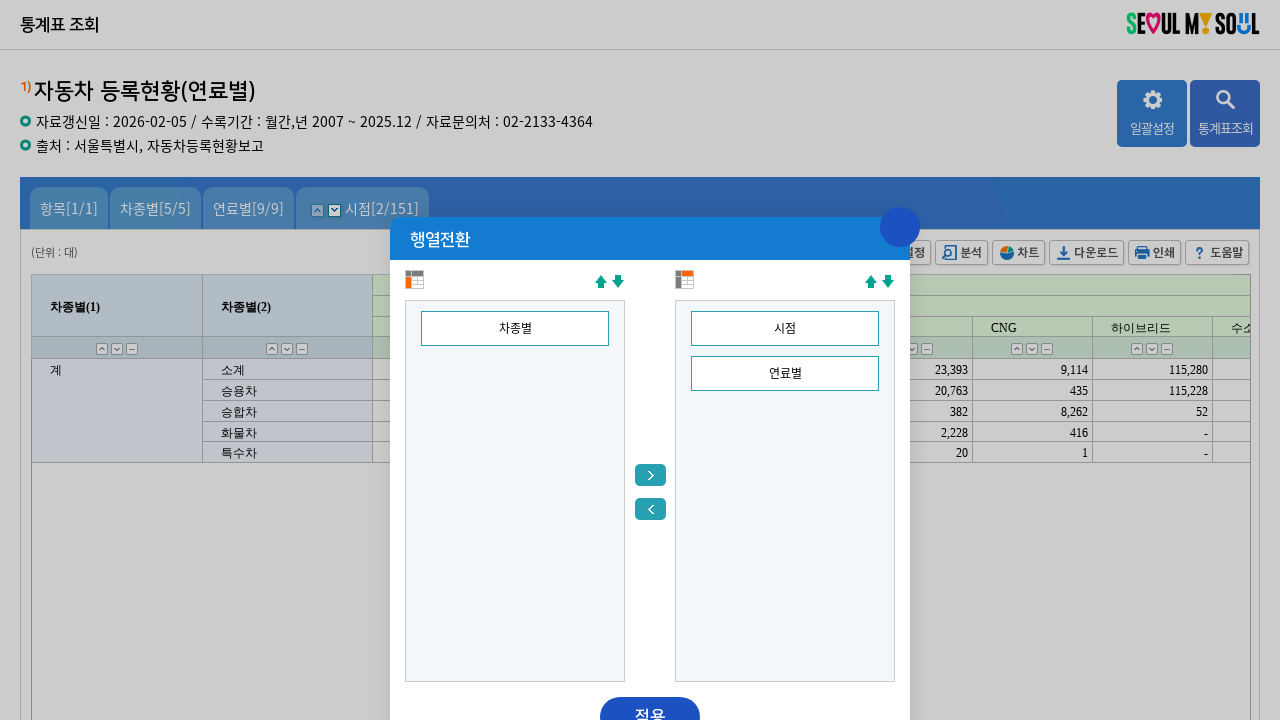

Waited 5 seconds for matrix dialog to open
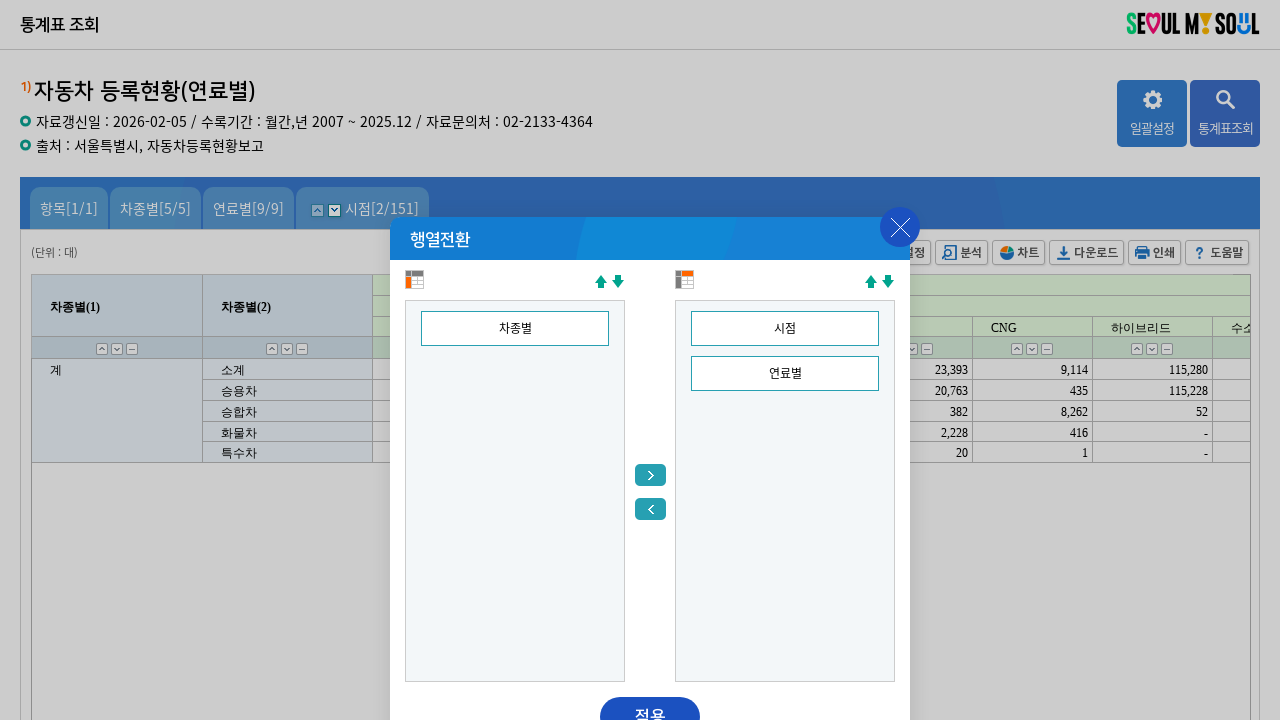

Selected time point from row items at (785, 328) on xpath=//*[@id="Ri0"]
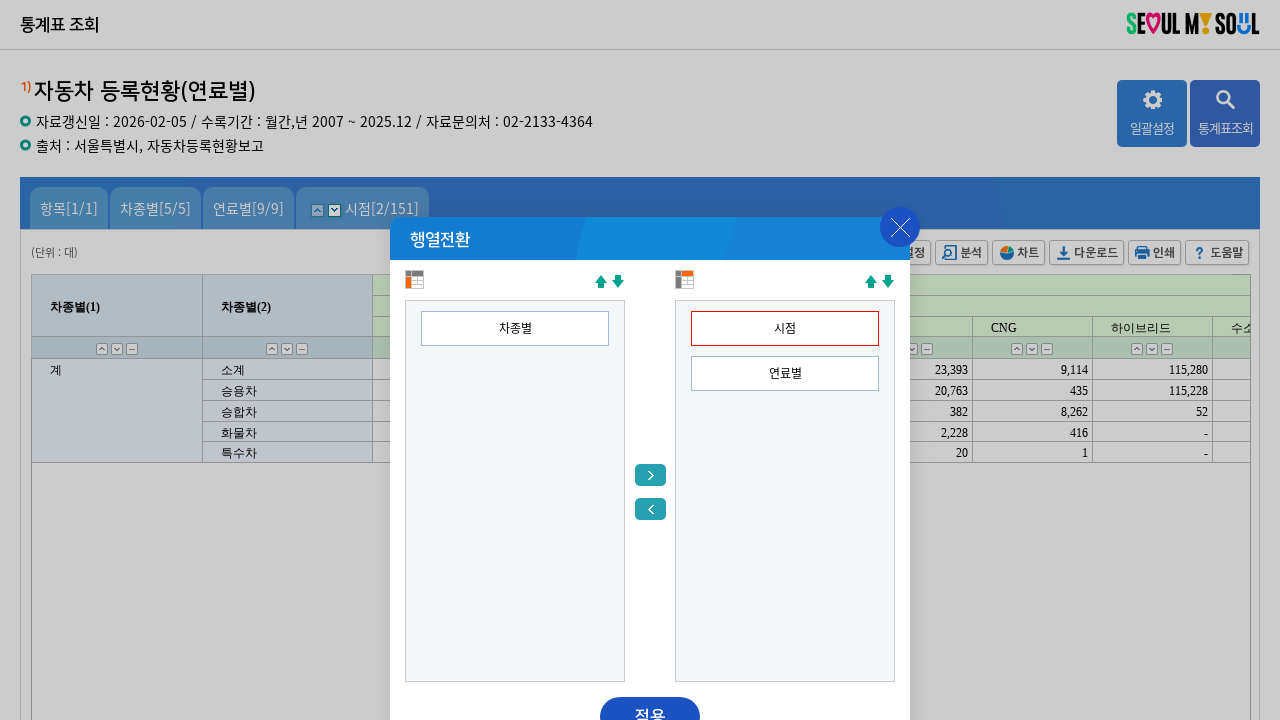

Waited 1 second after selecting time point
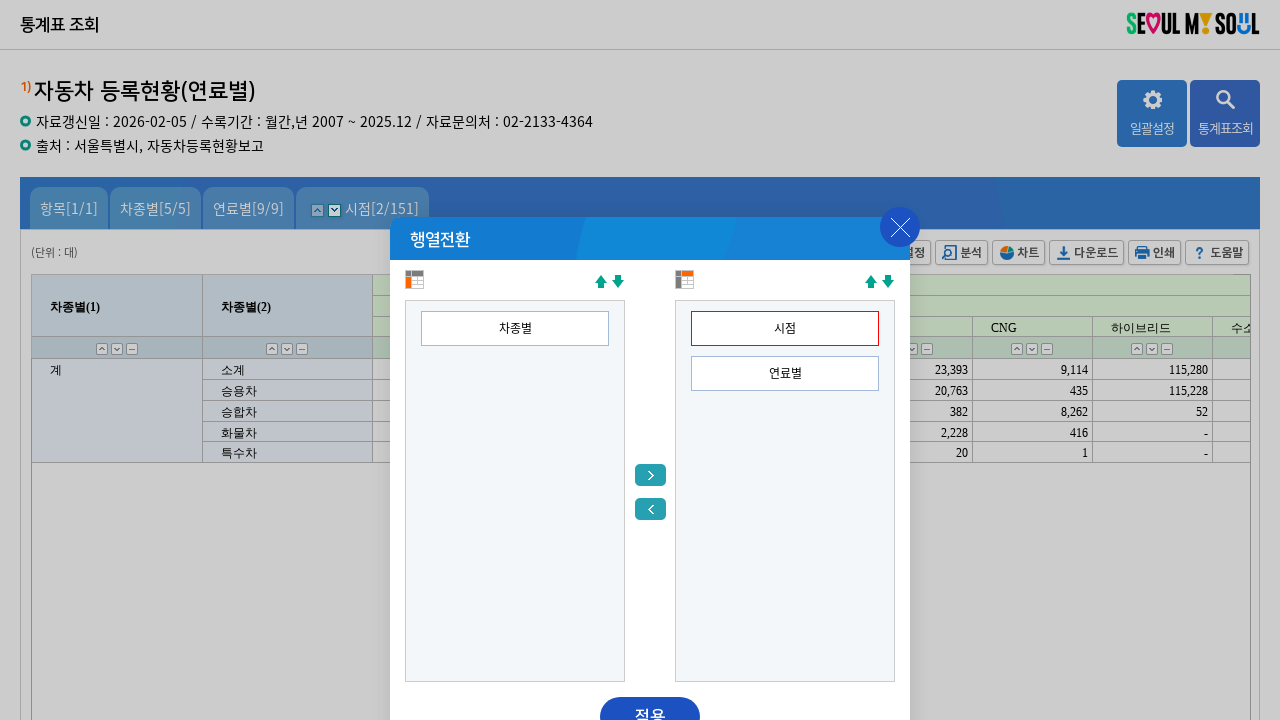

Added time point to row area at (650, 509) on xpath=//*[@id="pop_pivotfunc2"]/div[2]/div[1]/div[2]/p/a[2]/img
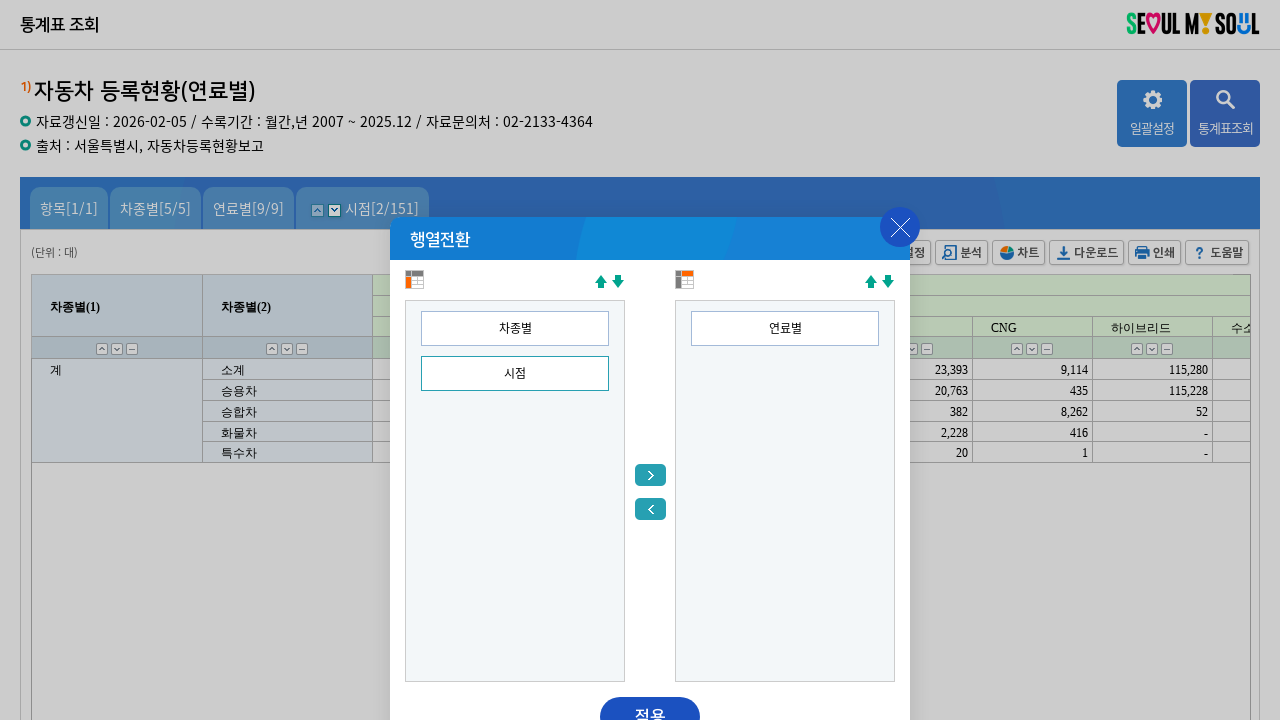

Waited 1 second after adding time point
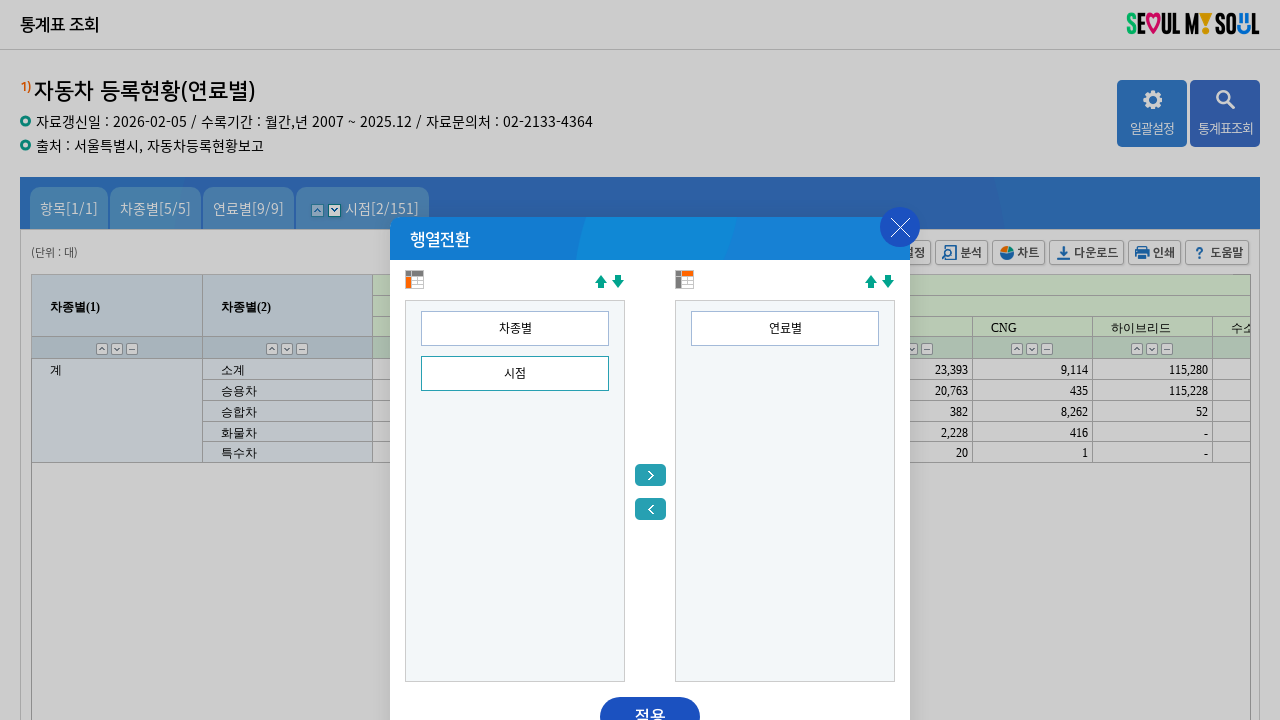

Selected vehicle type from left items at (515, 328) on xpath=//*[@id="Le0"]
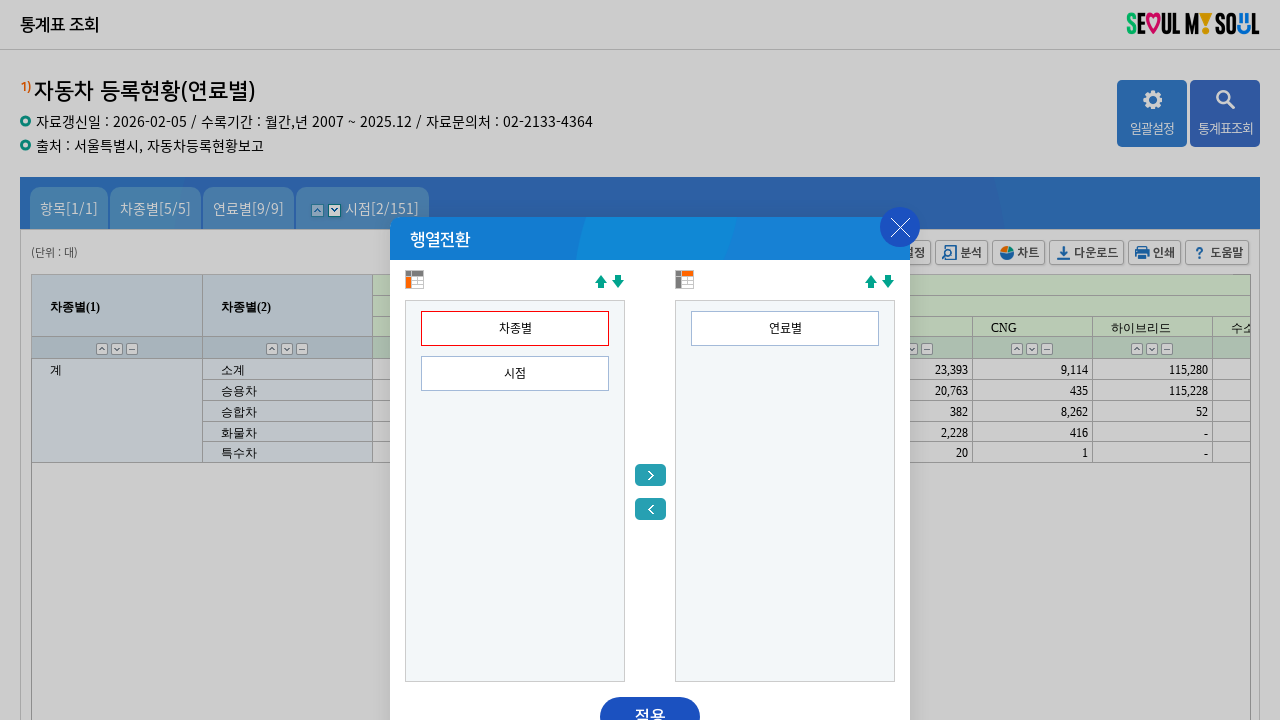

Waited 1 second after selecting vehicle type
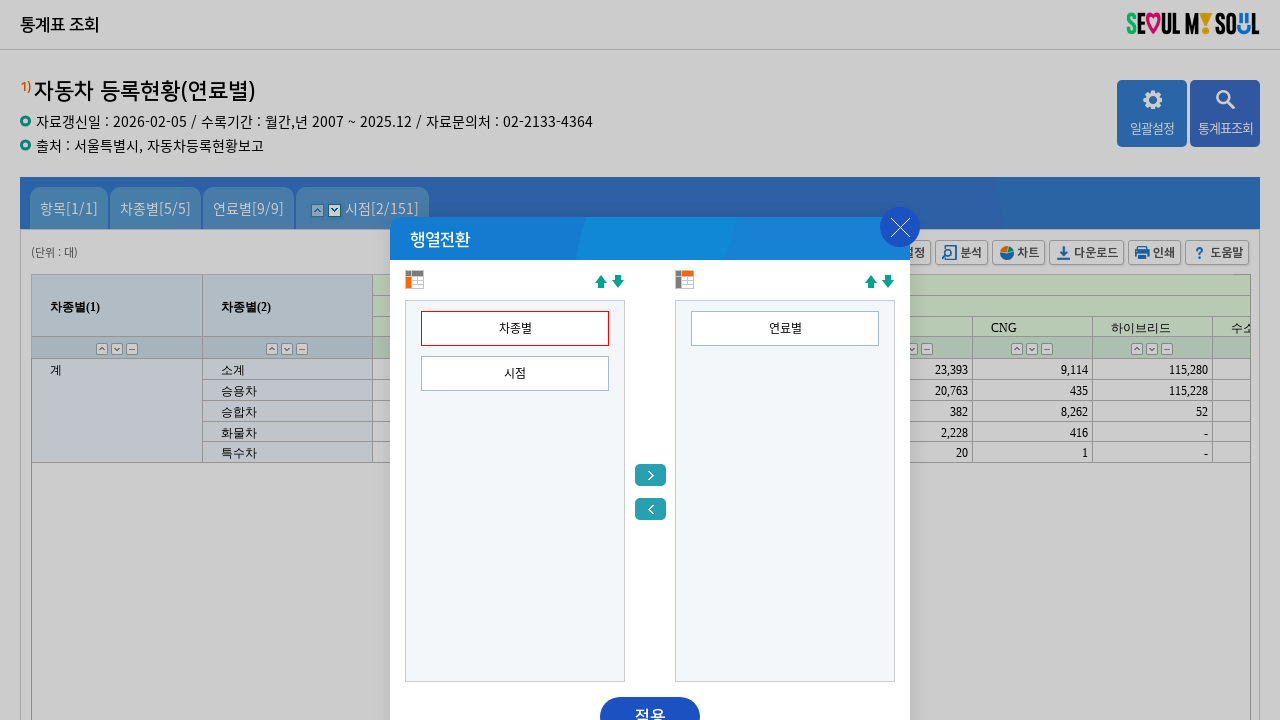

Moved vehicle type to column area at (618, 282) on xpath=//*[@id="pop_pivotfunc2"]/div[2]/div[1]/div[1]/div/span/a[2]/img
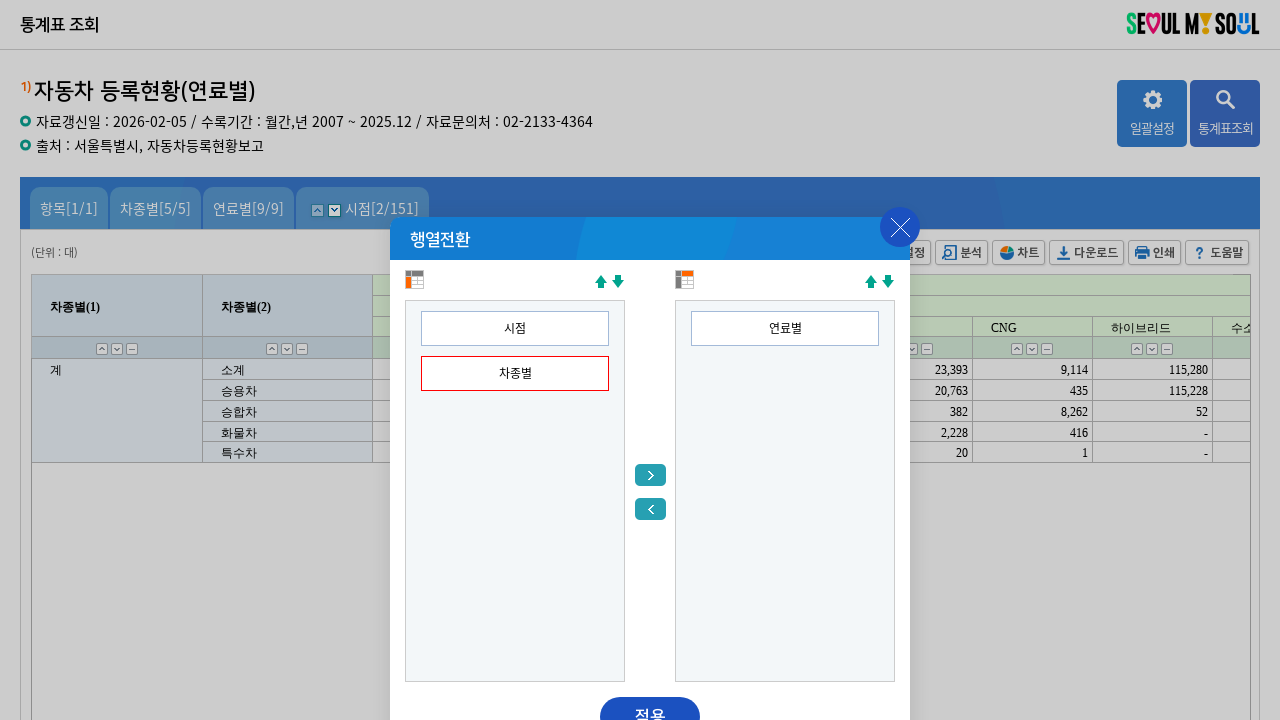

Waited 1 second after moving vehicle type
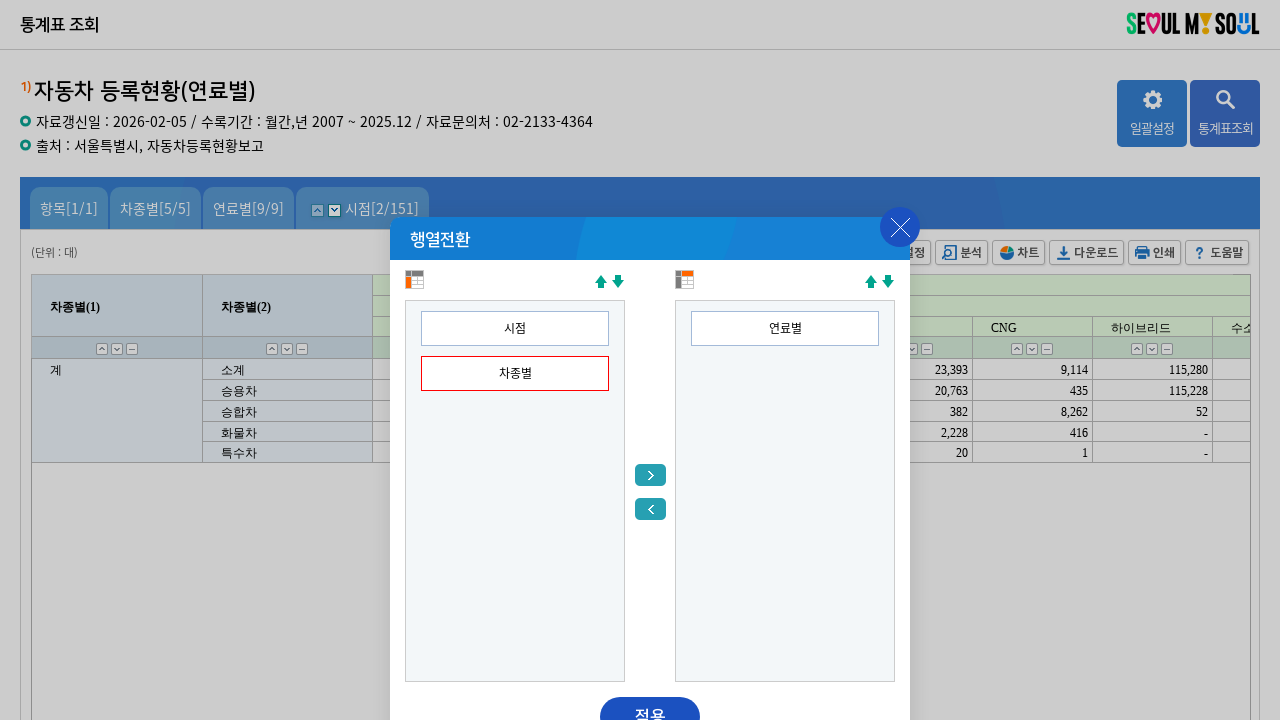

Clicked apply button to execute matrix transformation at (650, 700) on xpath=//*[@id="pop_pivotfunc2"]/div[2]/div[2]/span/a
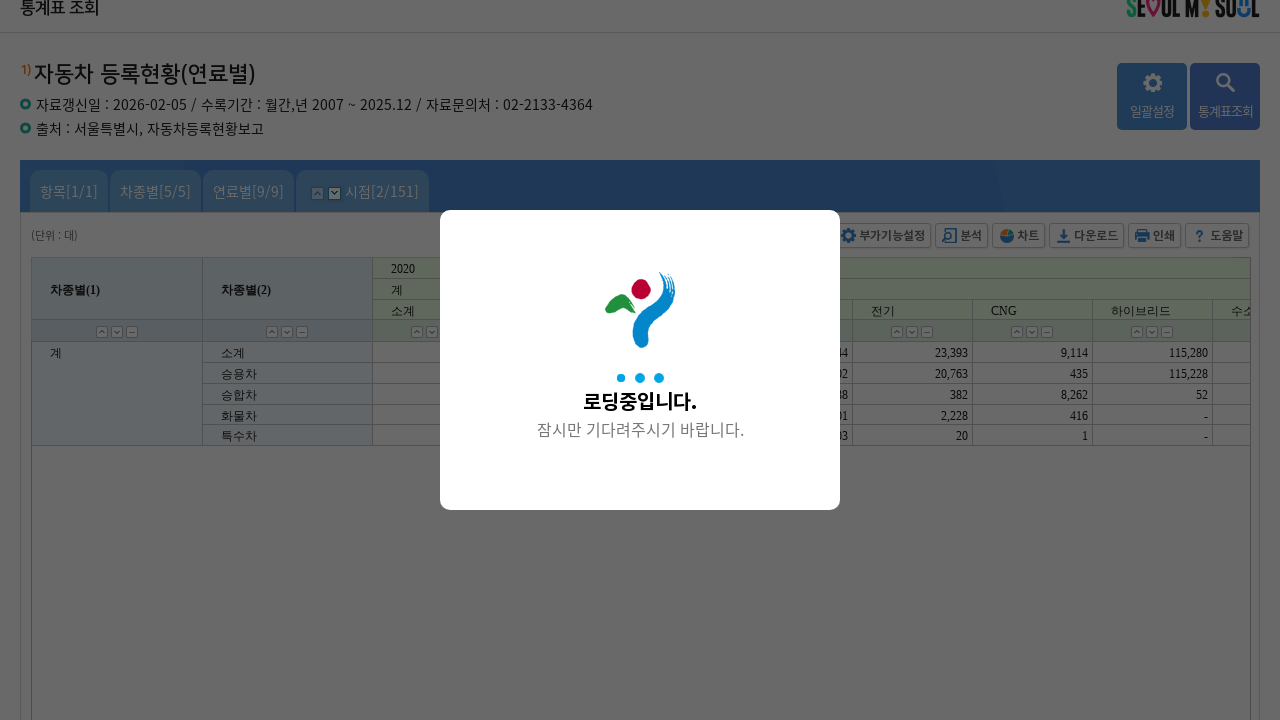

Waited 1 second after applying matrix transformation
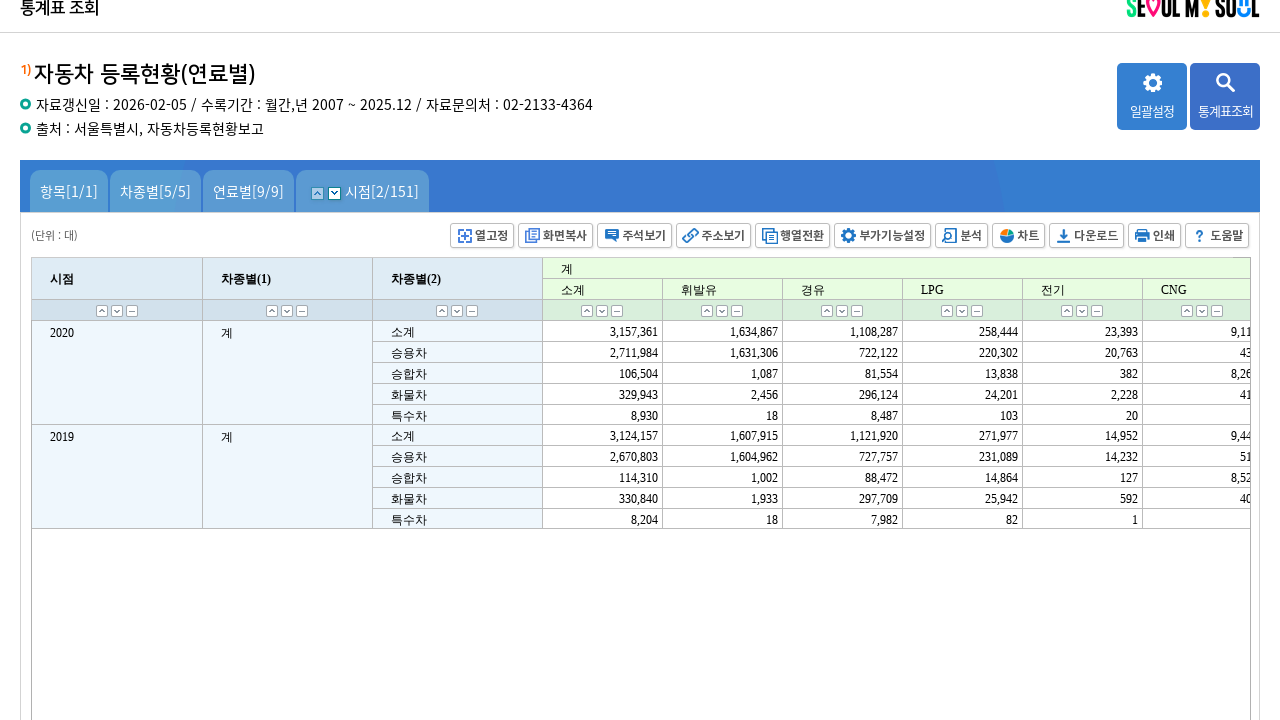

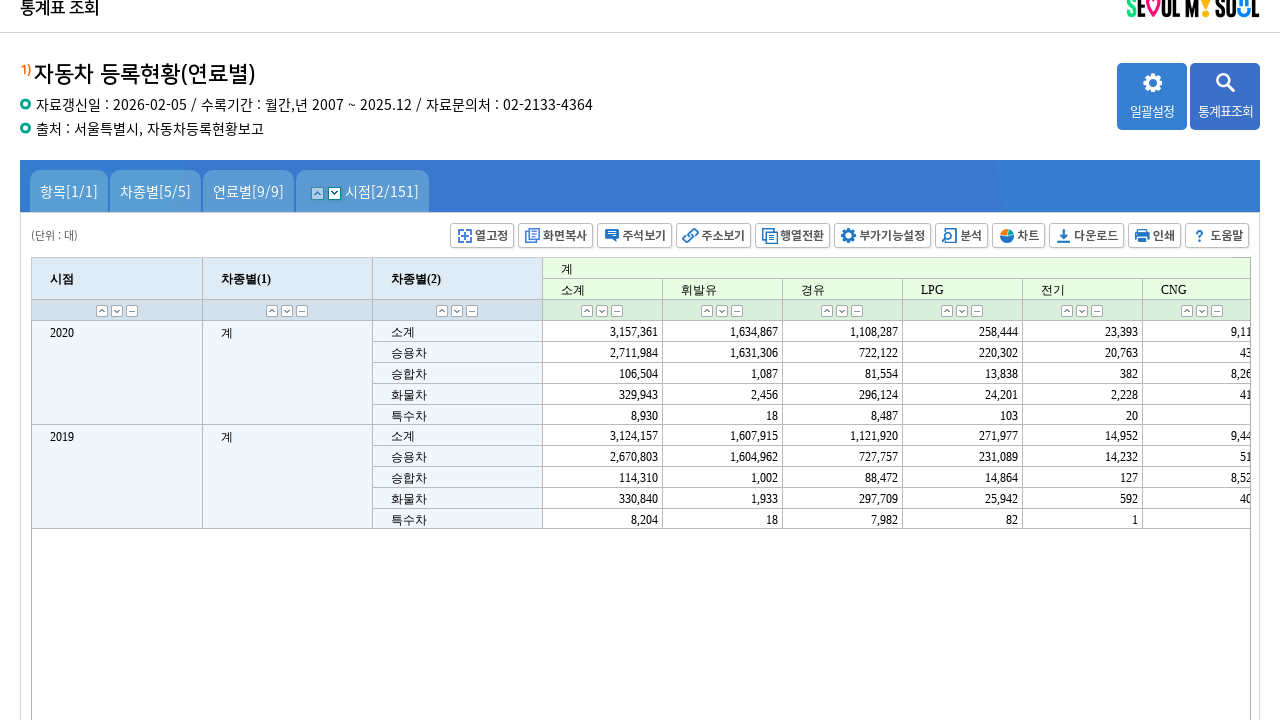